Add multiple items to cart after successful login

Starting URL: https://www.saucedemo.com/

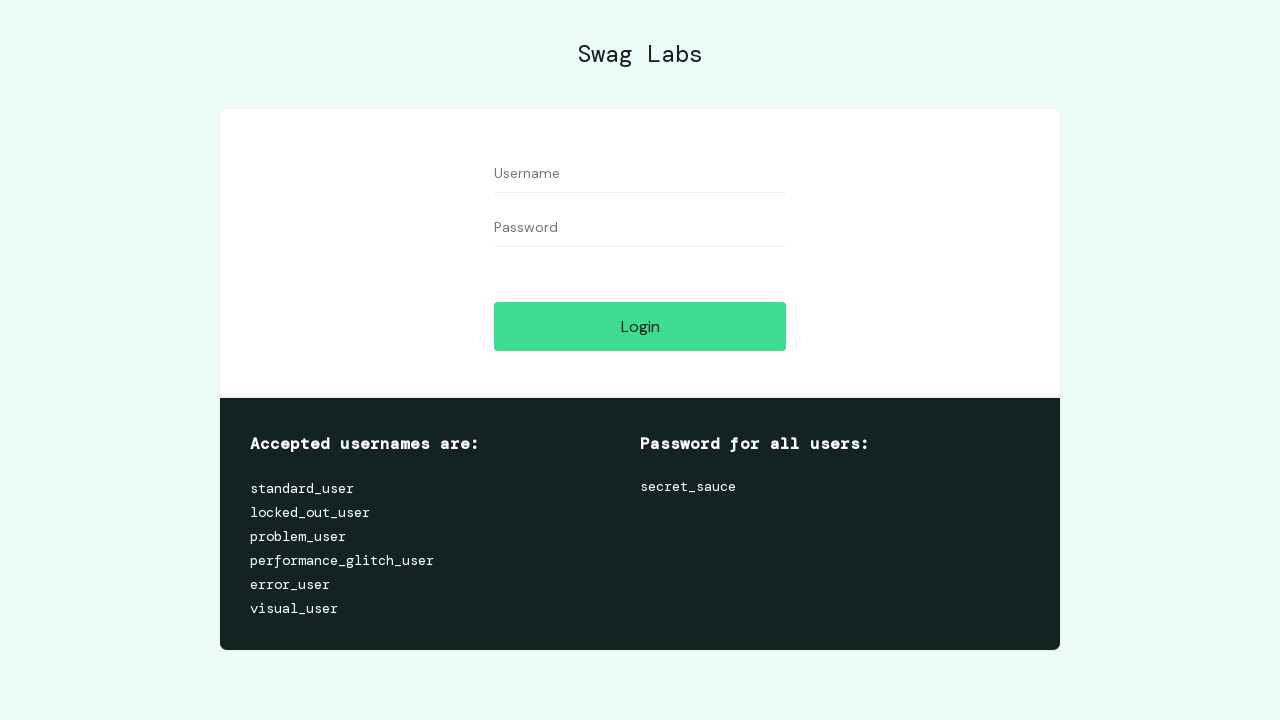

Filled username field with 'standard_user' on input[data-test='username']
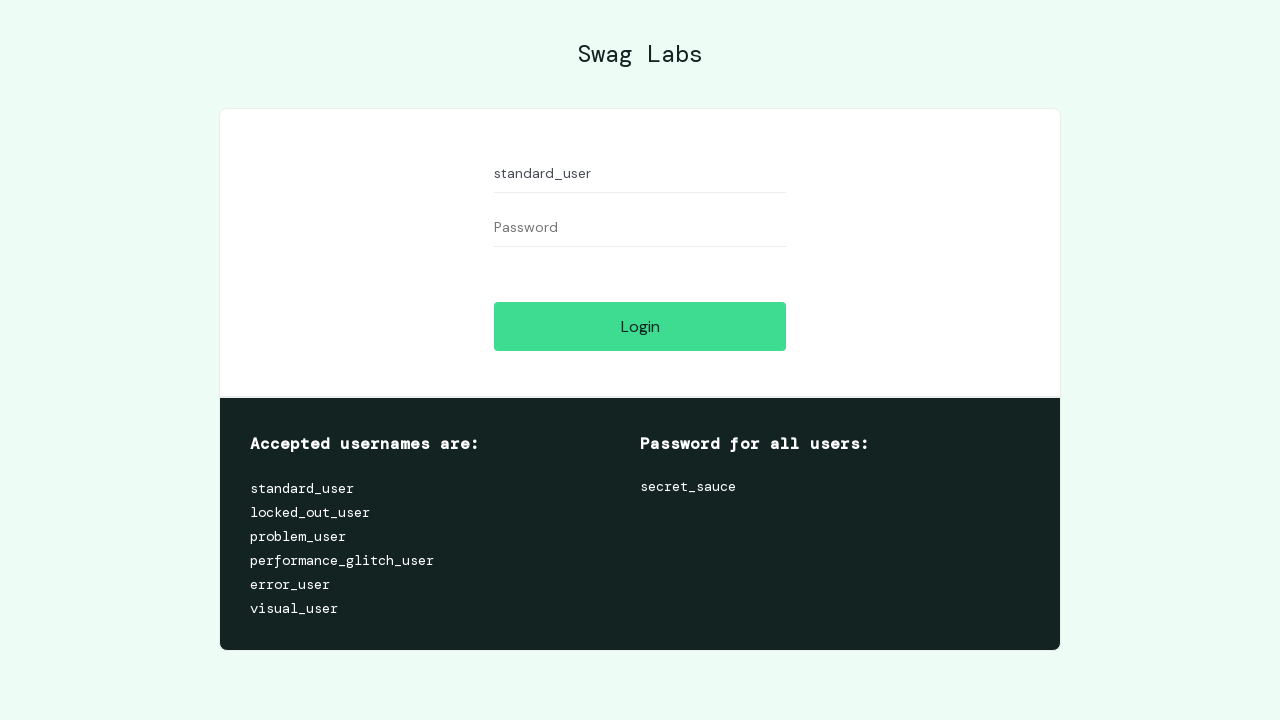

Filled password field with 'secret_sauce' on input[data-test='password']
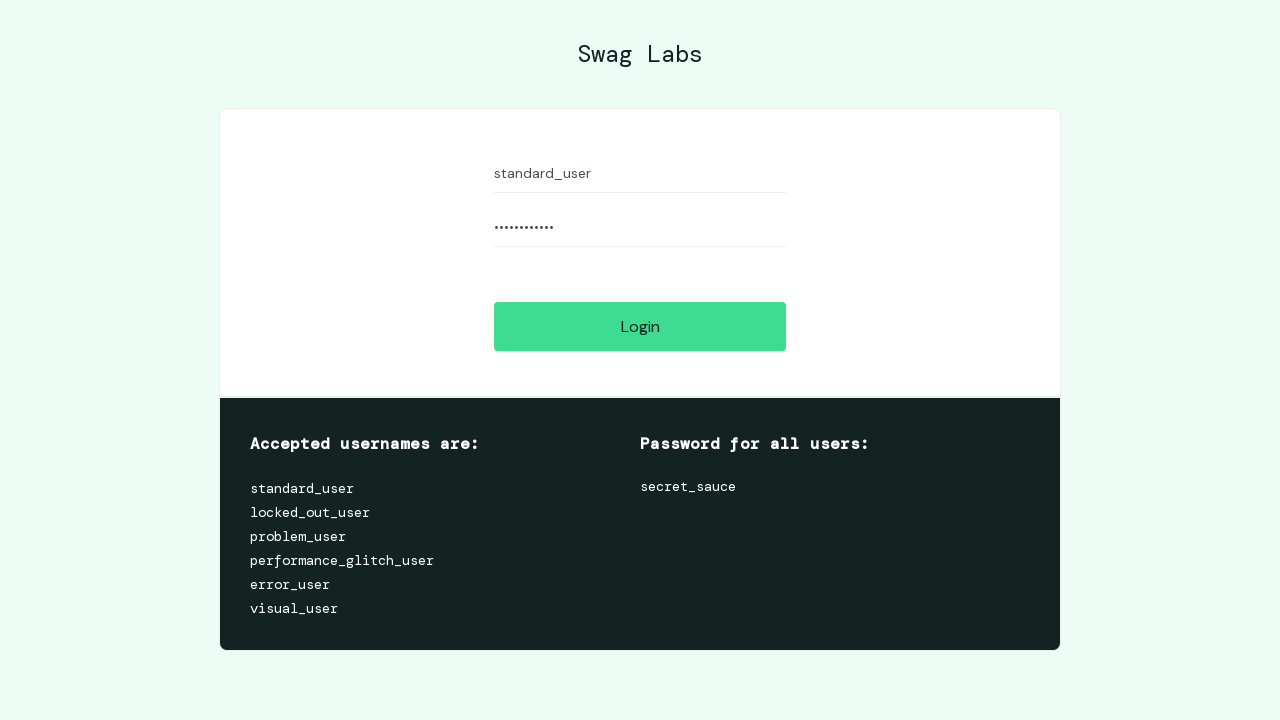

Clicked login button at (640, 326) on input[data-test='login-button']
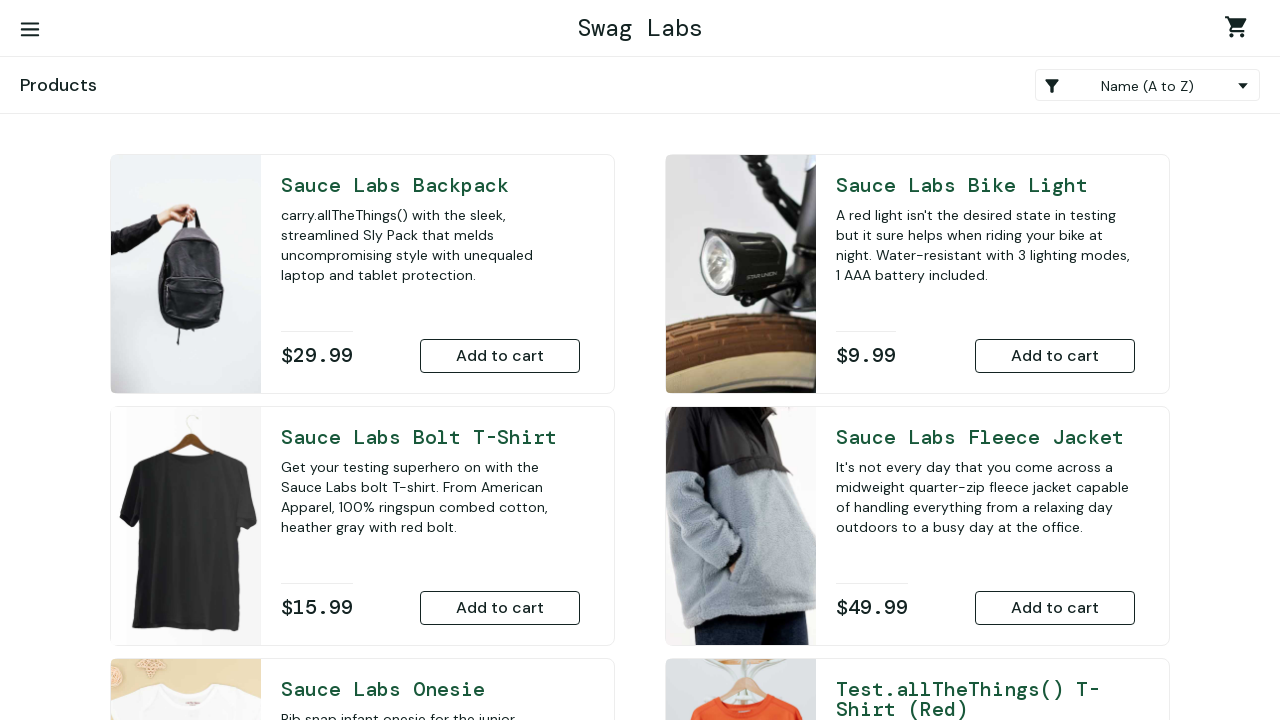

Inventory page loaded successfully
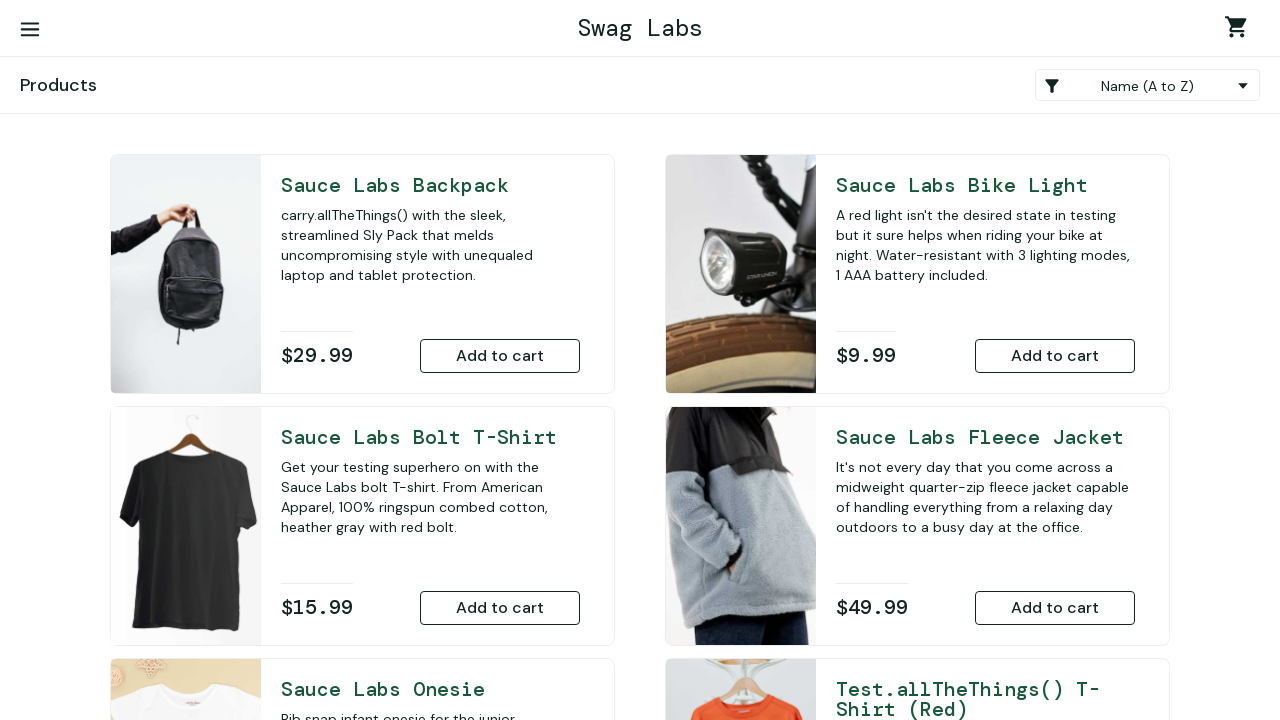

Added Sauce Labs Backpack to cart at (500, 356) on button[data-test='add-to-cart-sauce-labs-backpack']
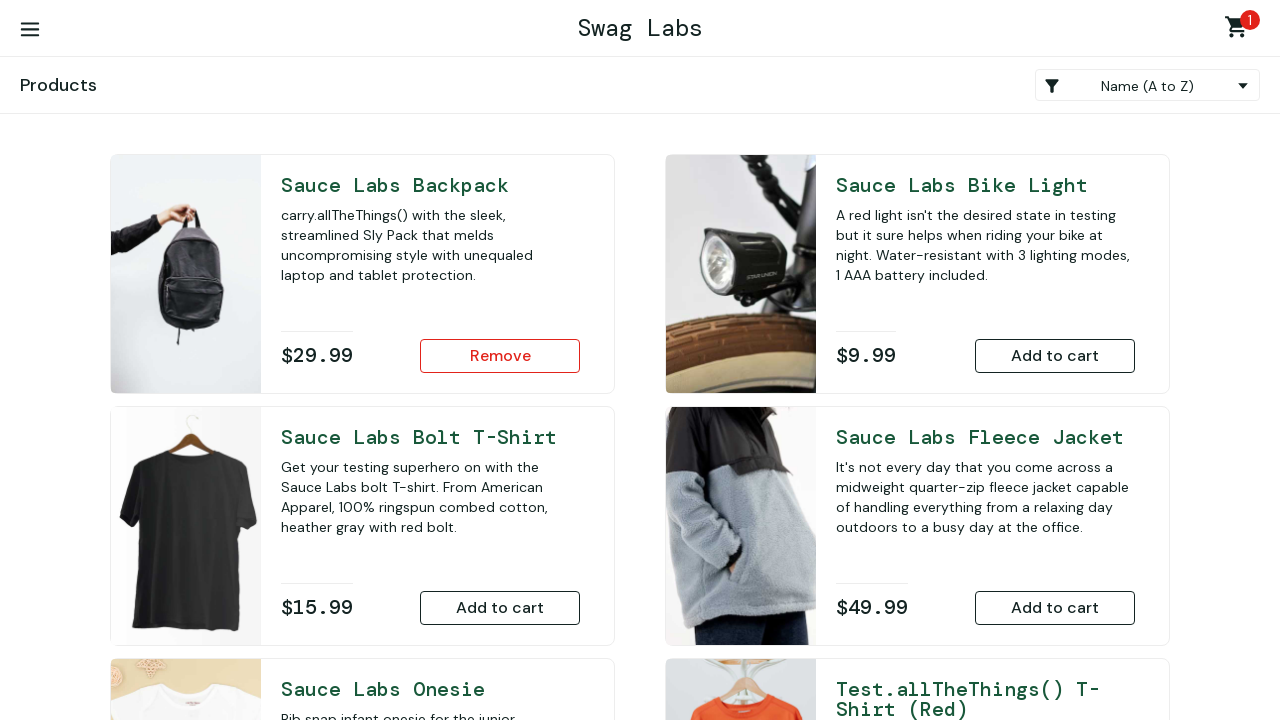

Added Sauce Labs Bike Light to cart at (1055, 356) on button[data-test='add-to-cart-sauce-labs-bike-light']
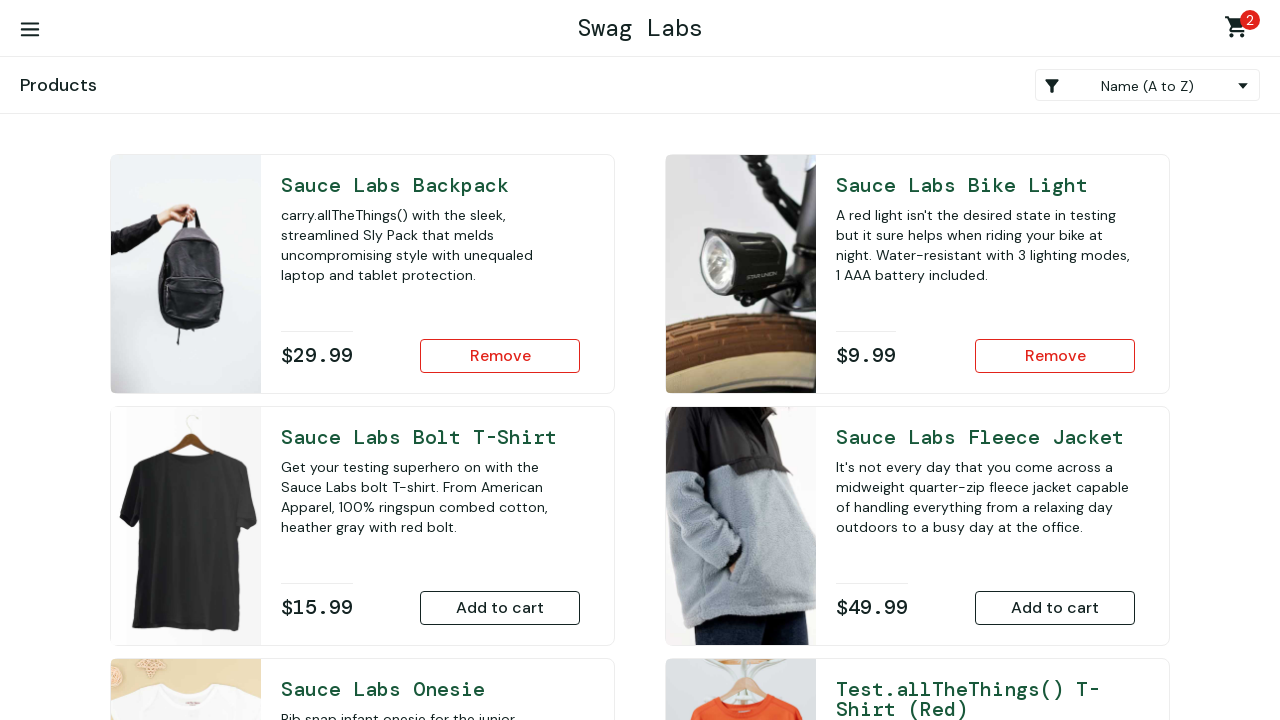

Added Test.allthethings() T-Shirt (Red) to cart at (1055, 470) on button[data-test='add-to-cart-test.allthethings()-t-shirt-(red)']
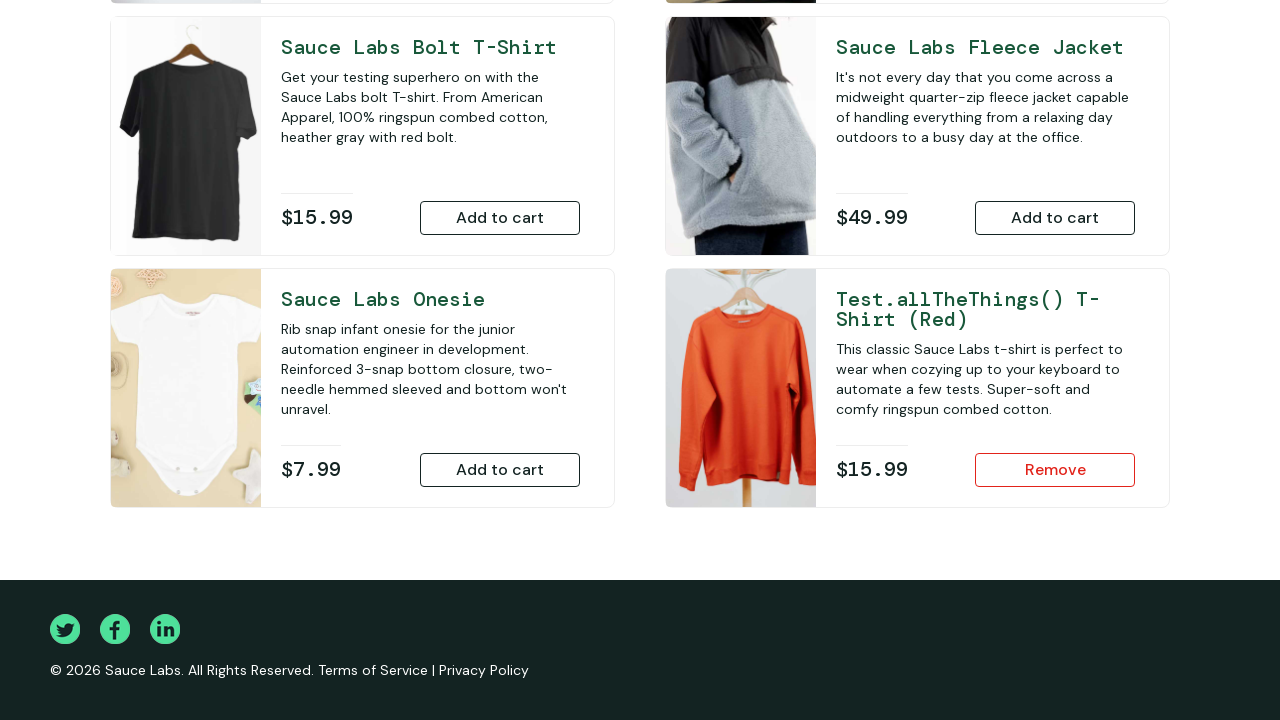

Clicked shopping cart icon to view cart at (1240, 30) on .shopping_cart_link
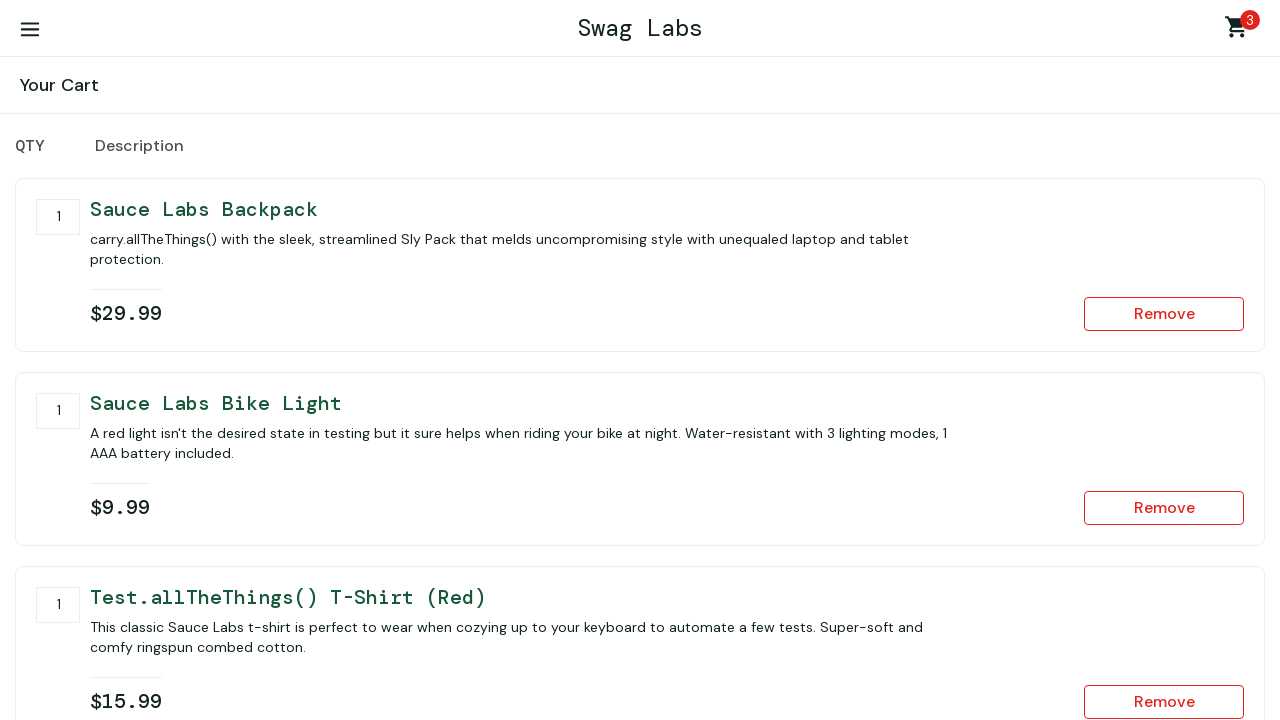

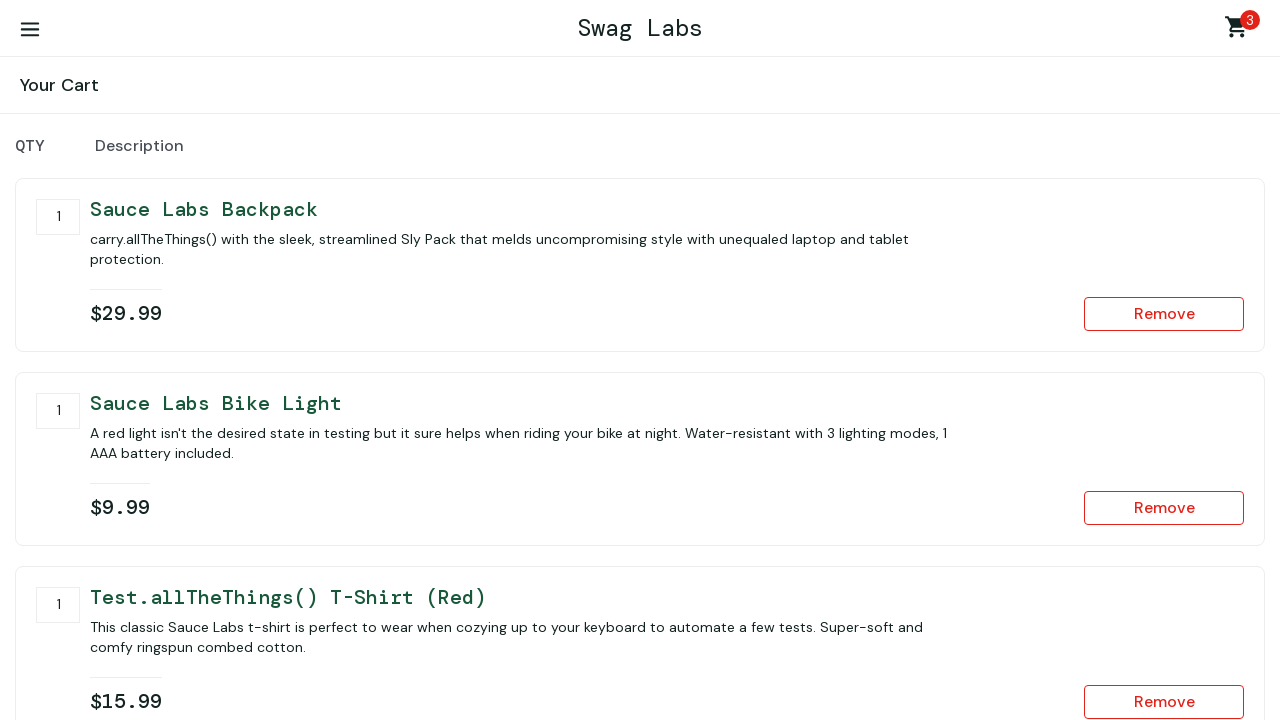